Tests page scrolling functionality by scrolling down 1000 pixels and then scrolling up 500 pixels on the jQuery UI homepage

Starting URL: https://jqueryui.com

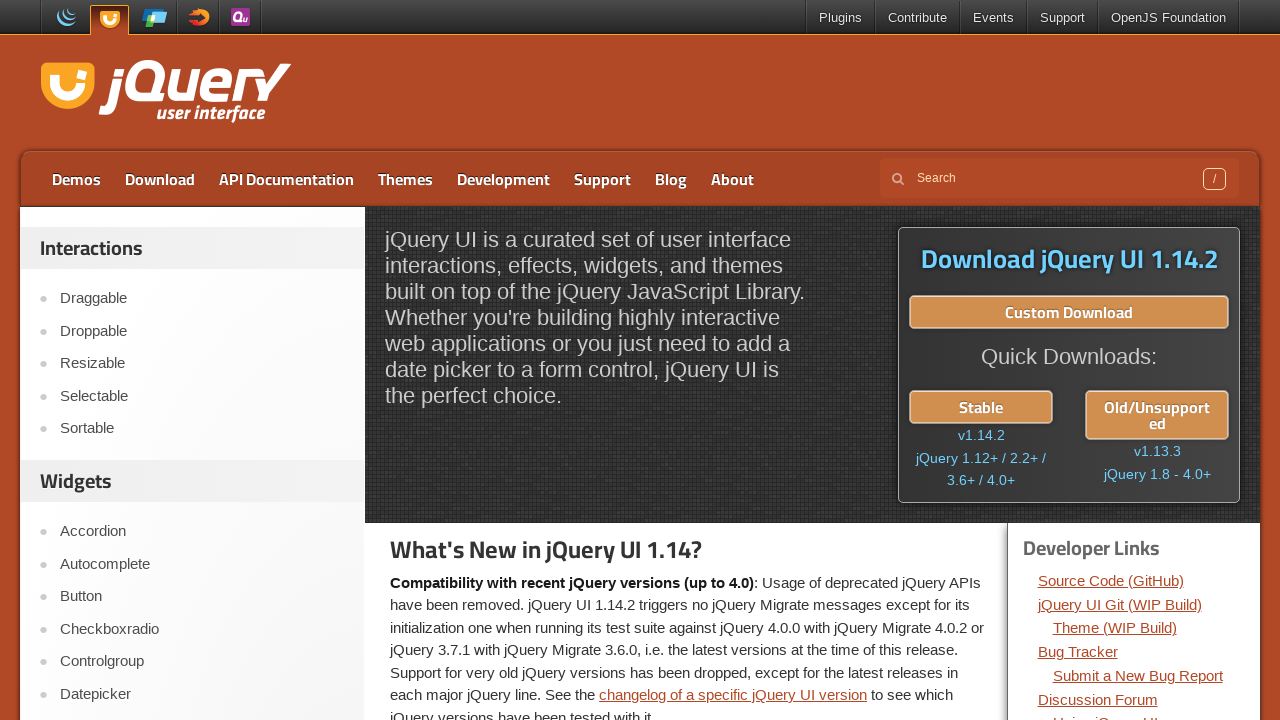

Set viewport size to 1920x1080
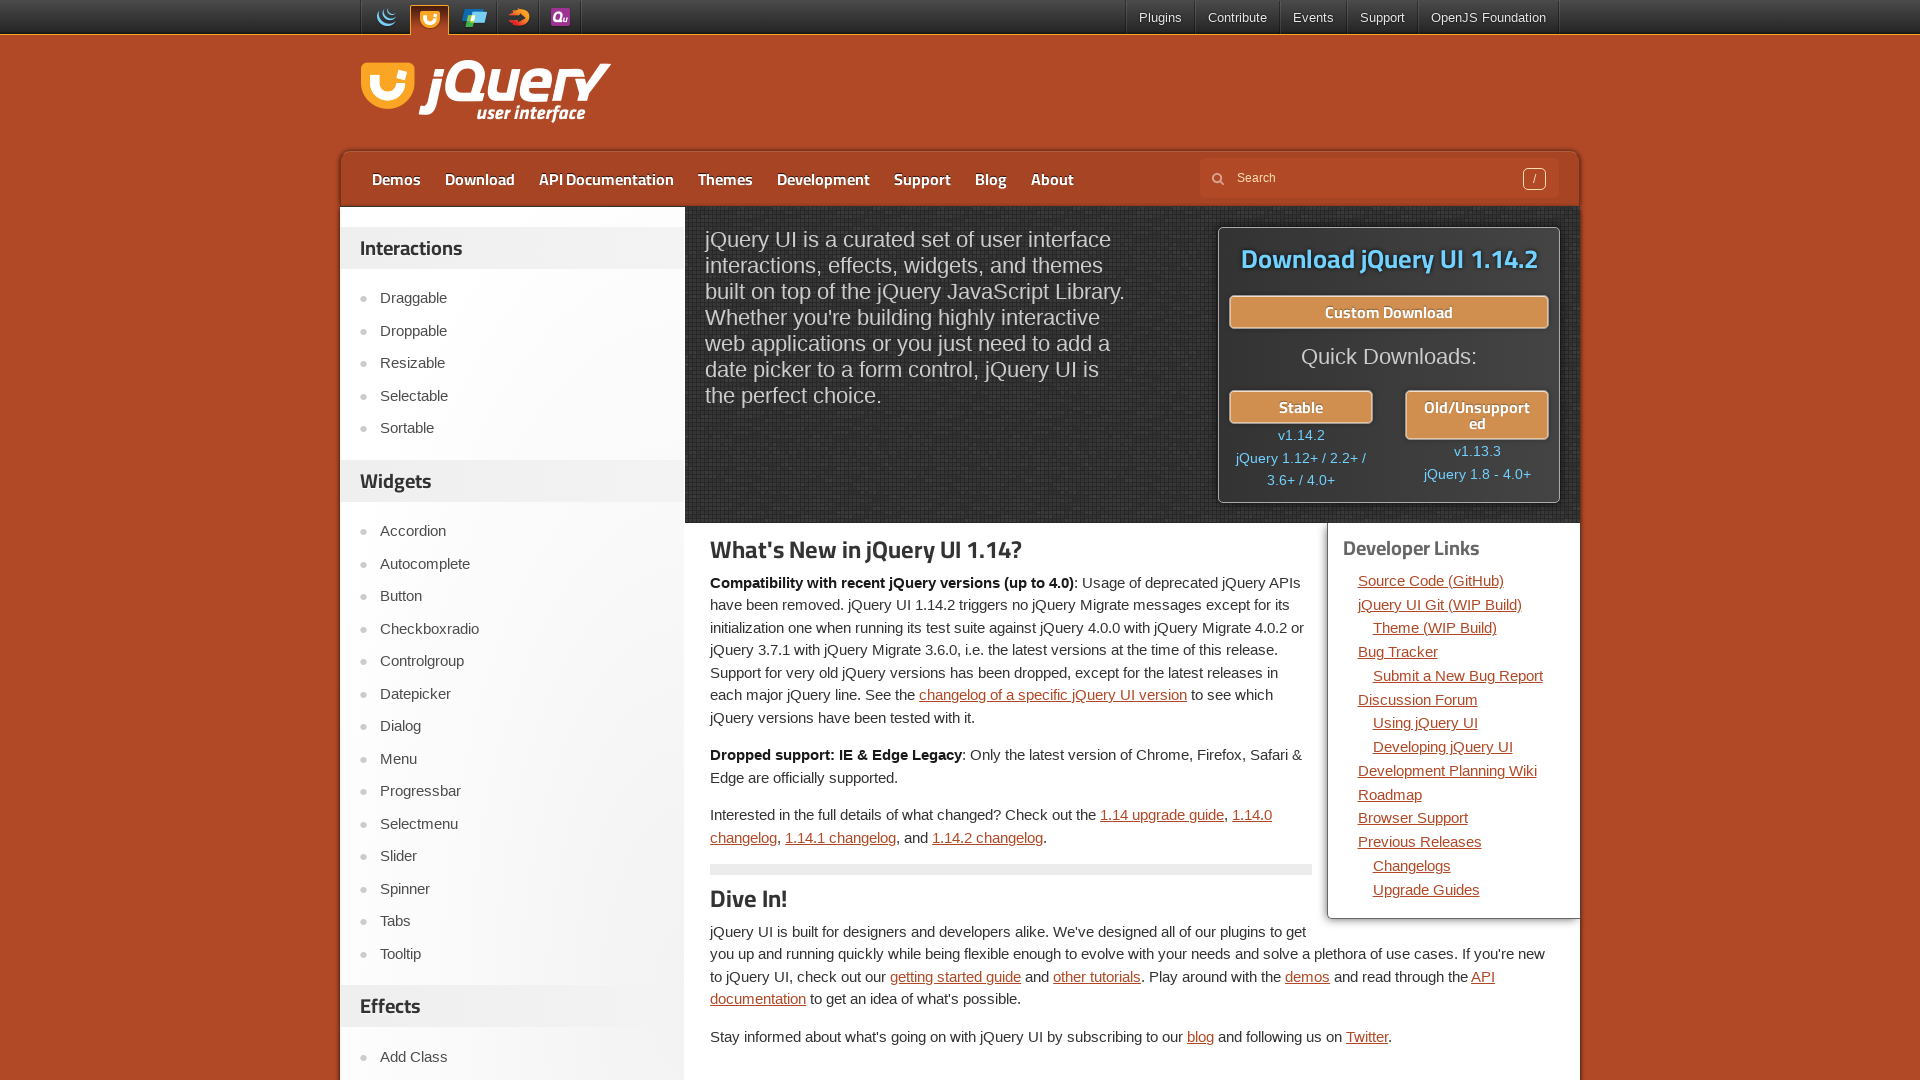

Page loaded (domcontentloaded state reached)
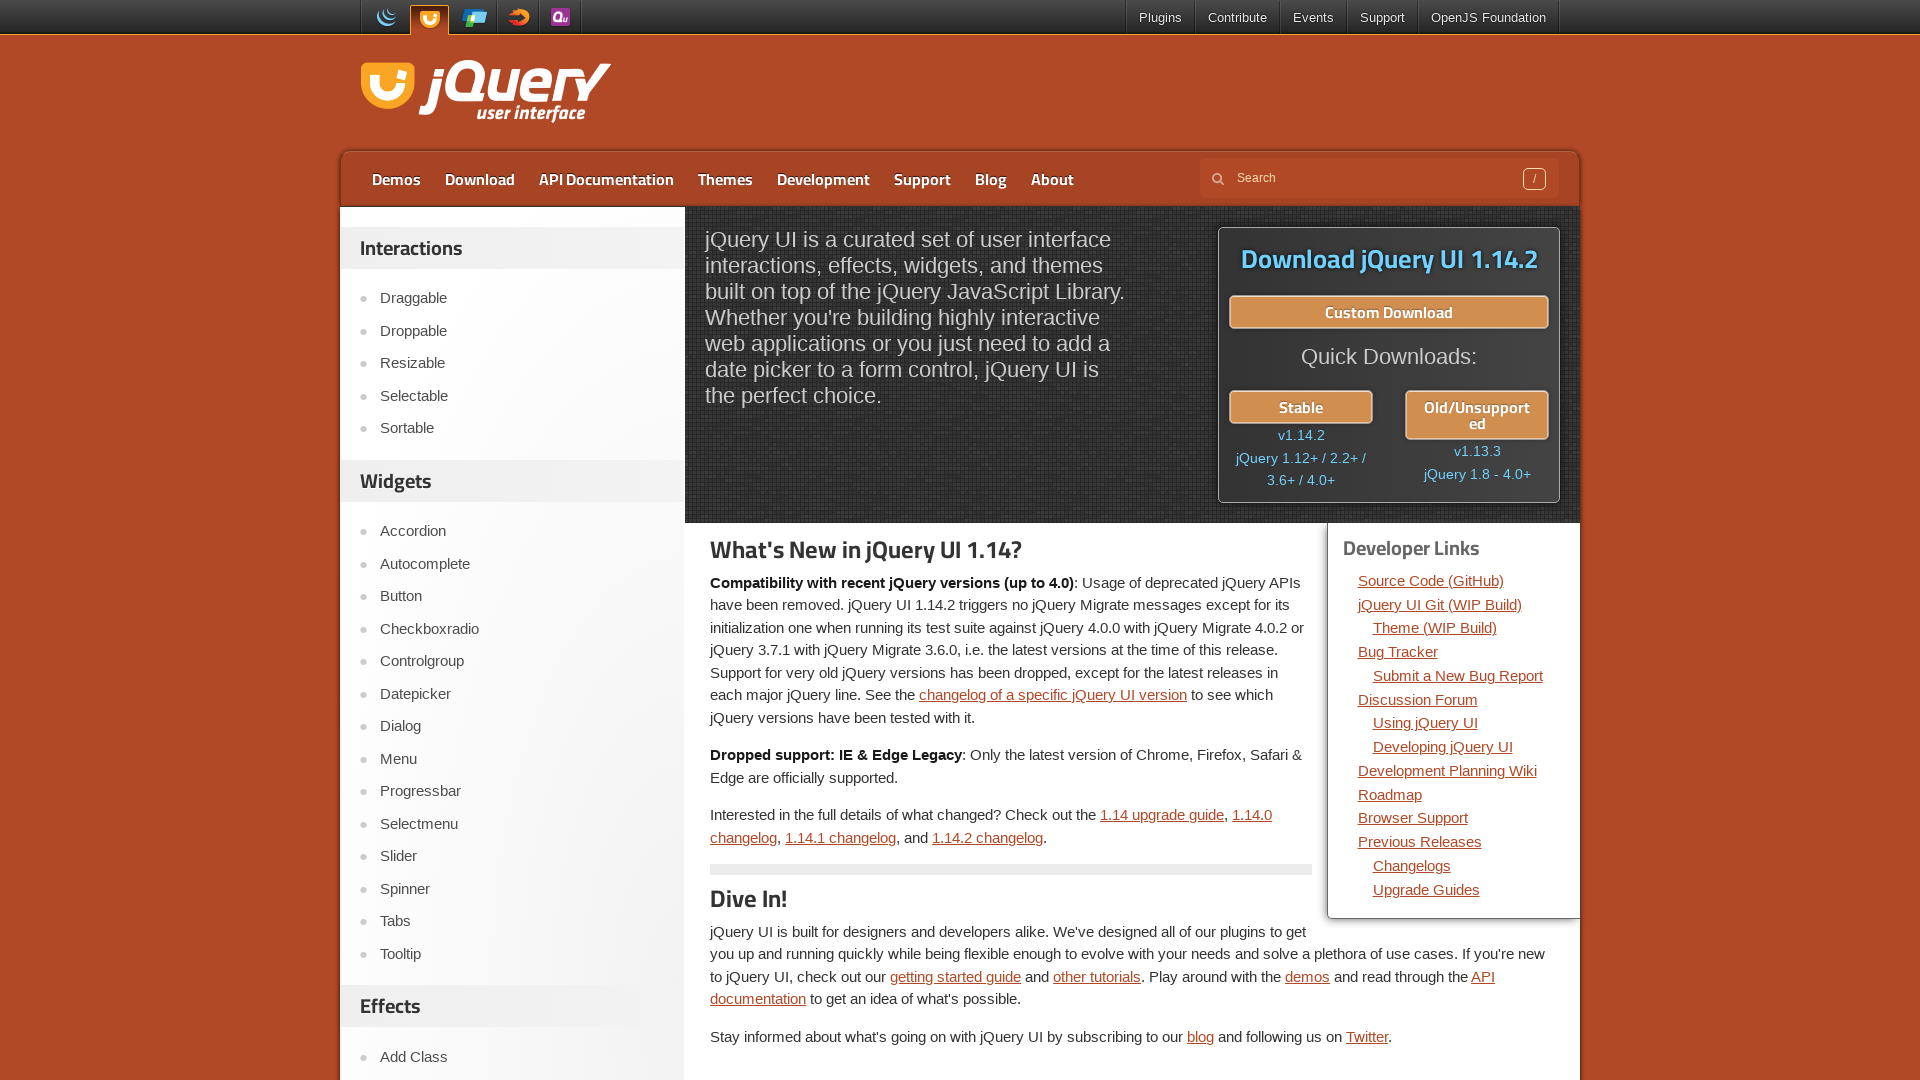

Scrolled down 1000 pixels
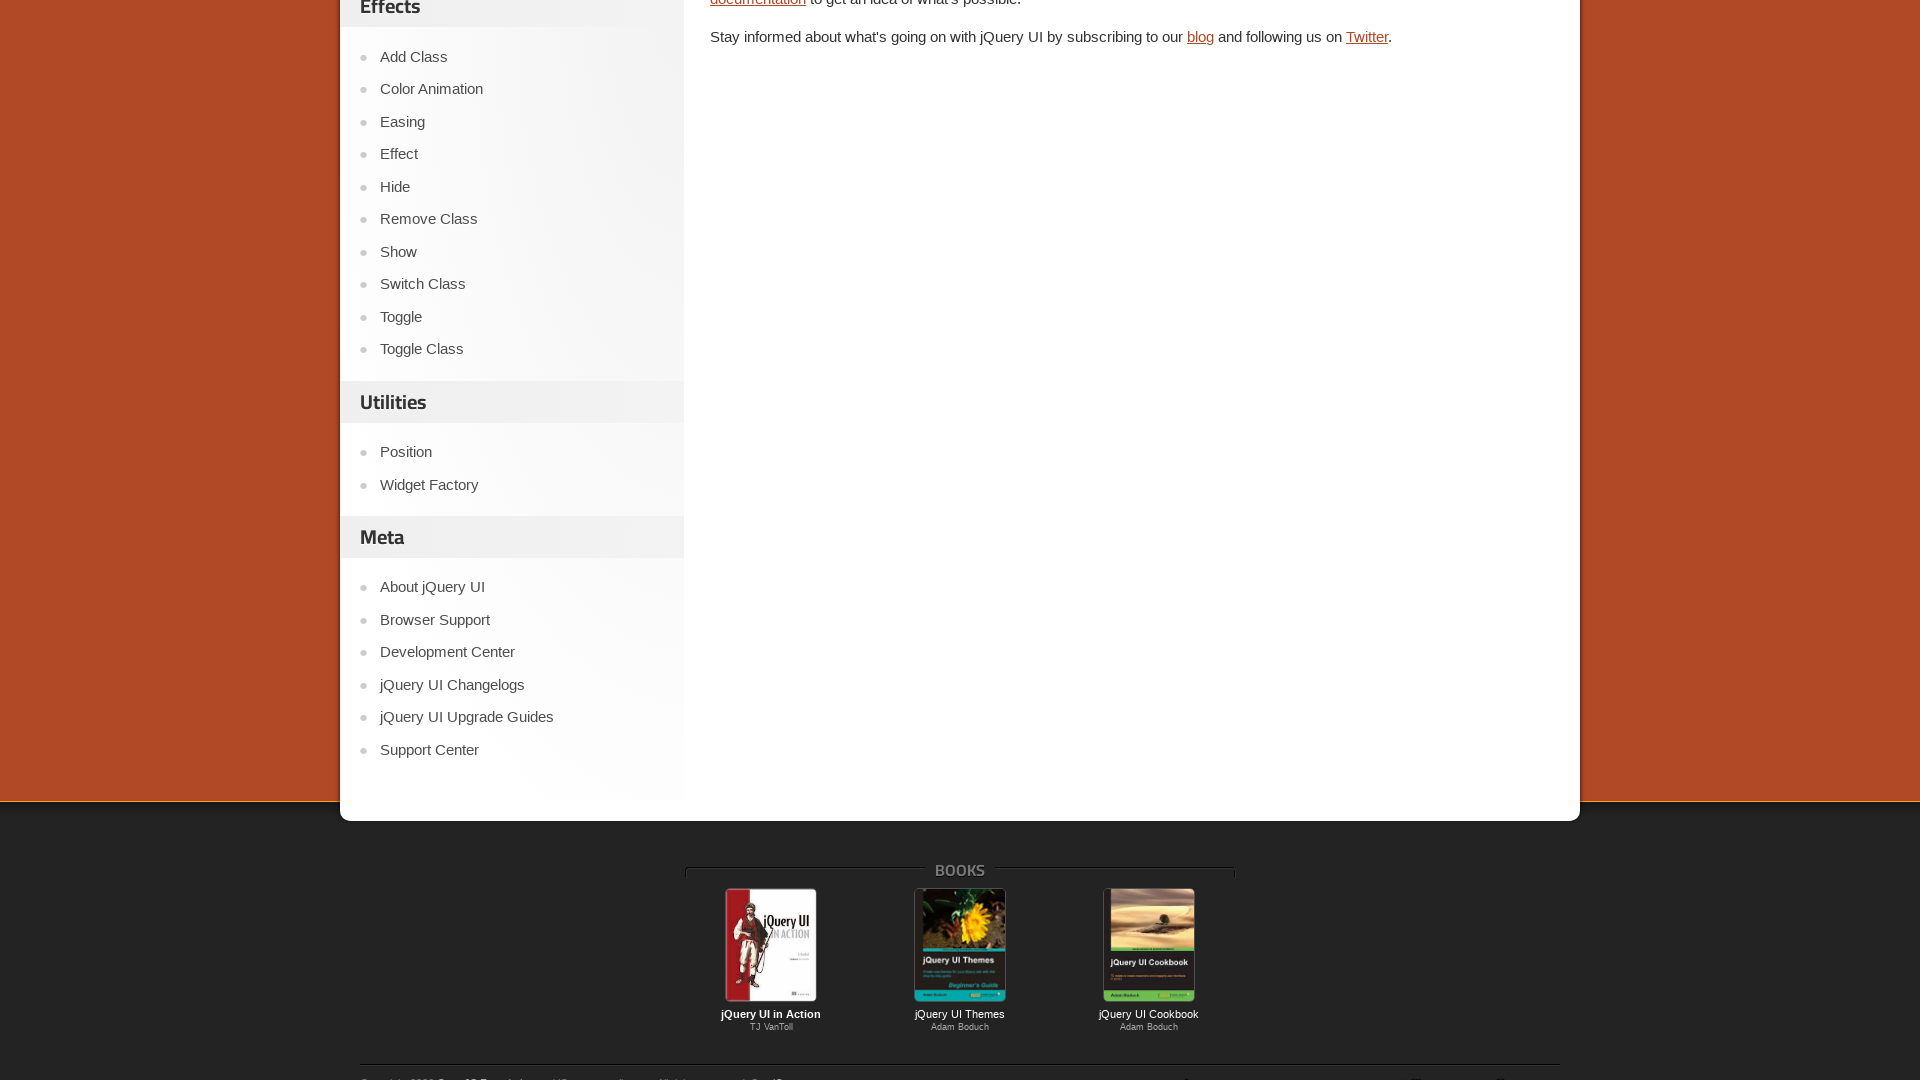

Waited 1000ms to observe scroll position
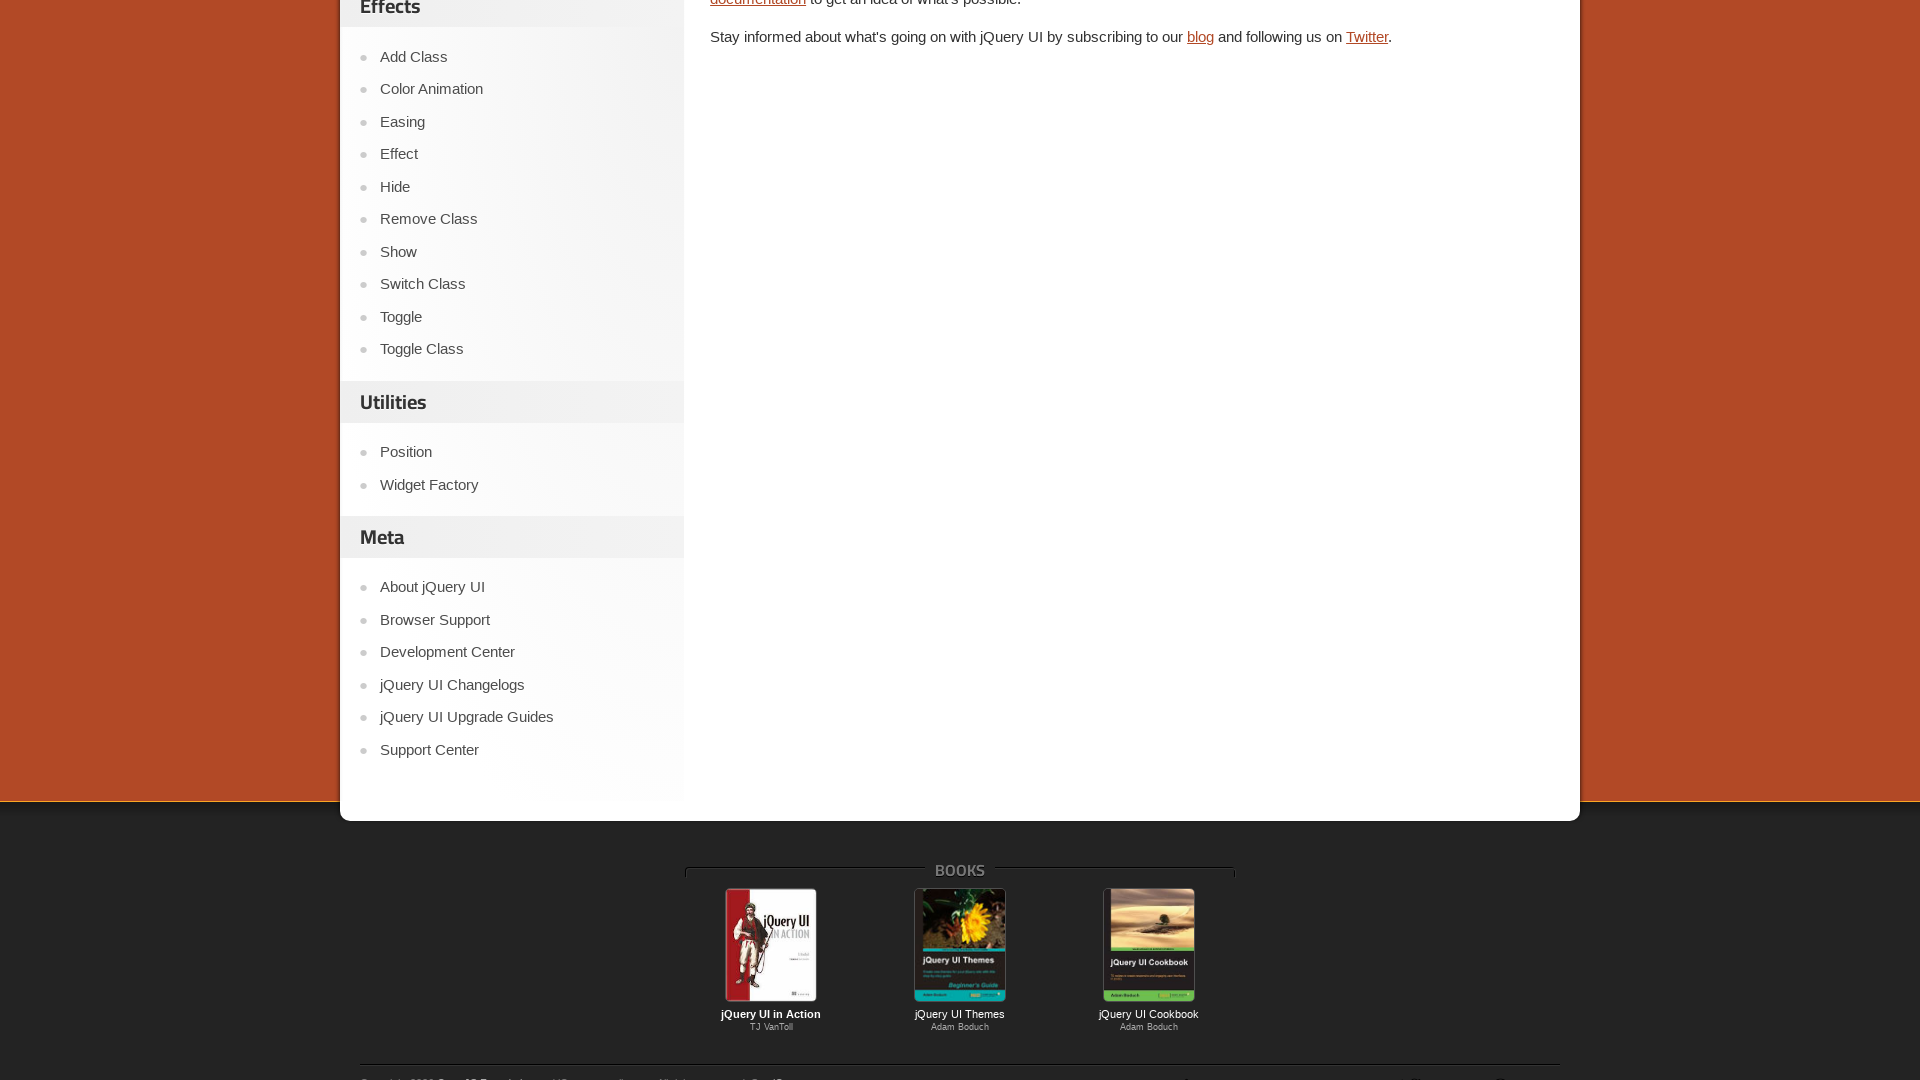

Scrolled up 500 pixels
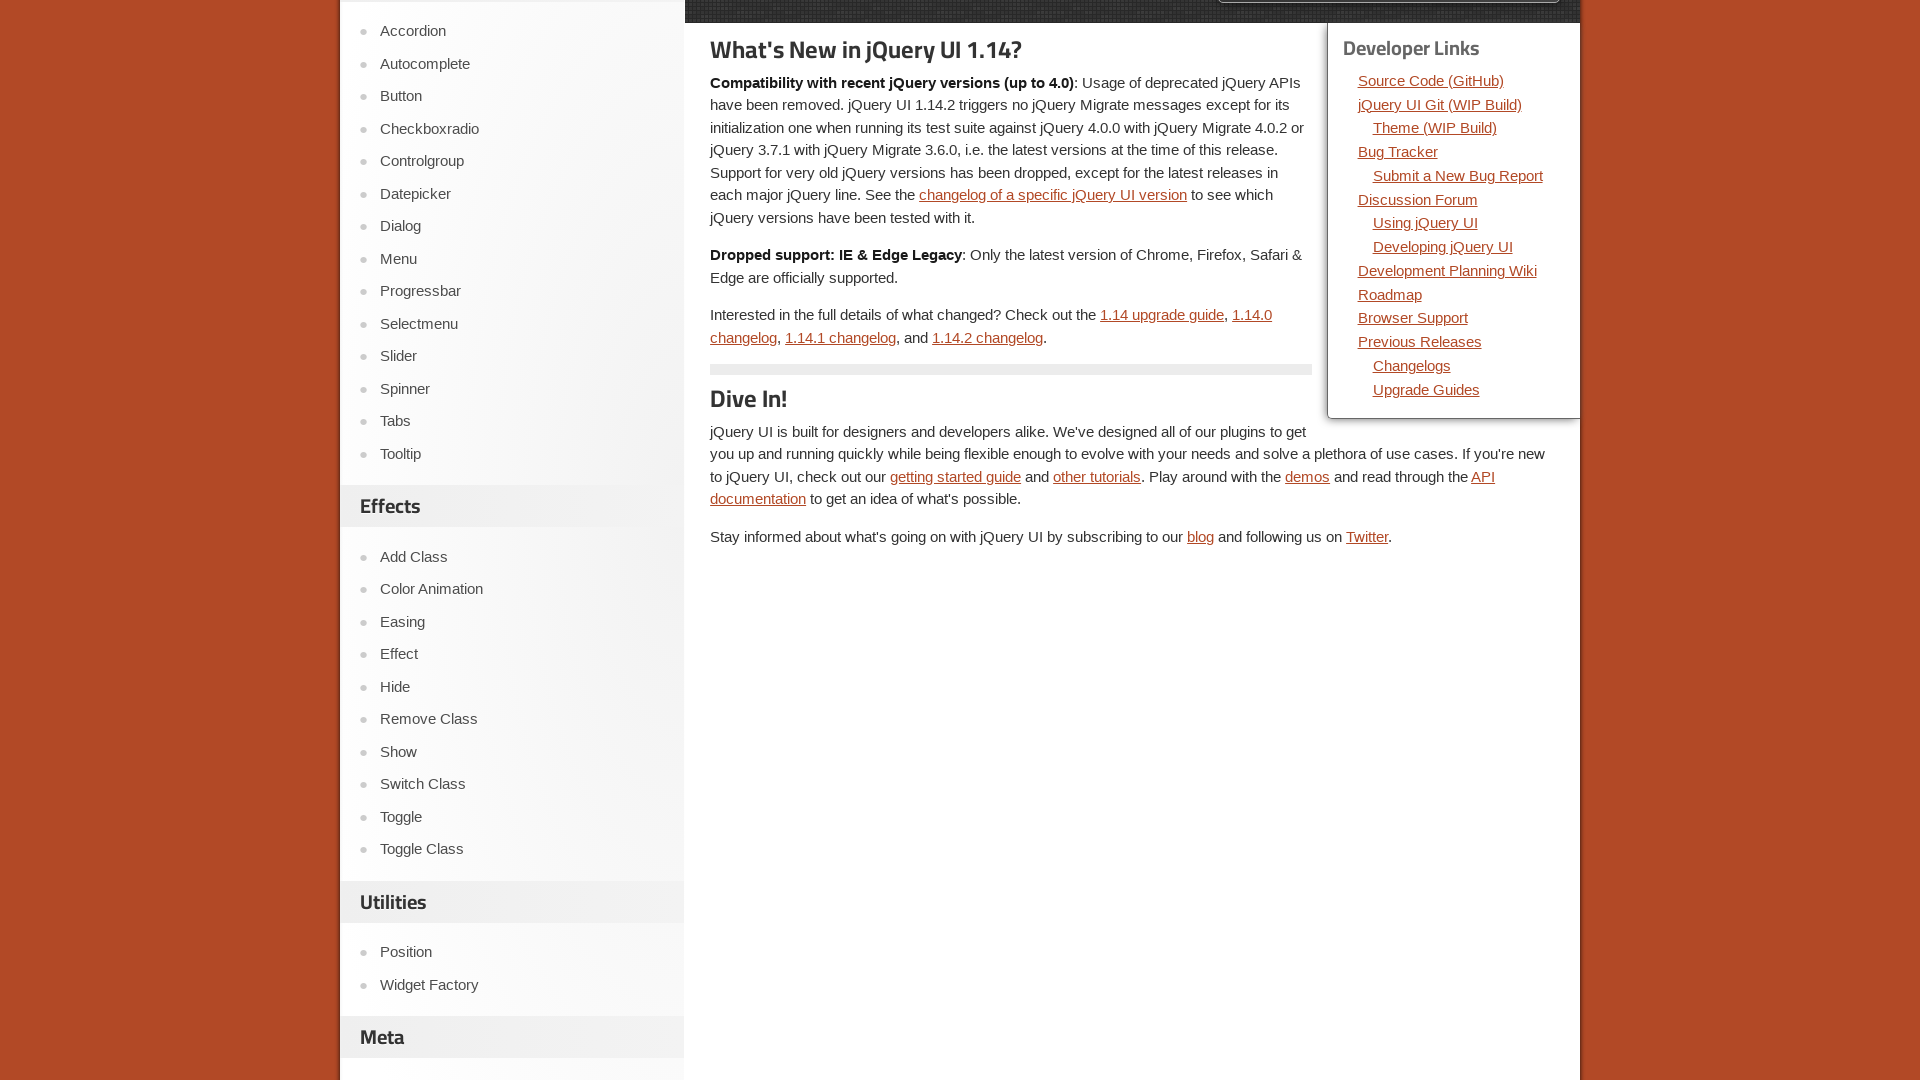

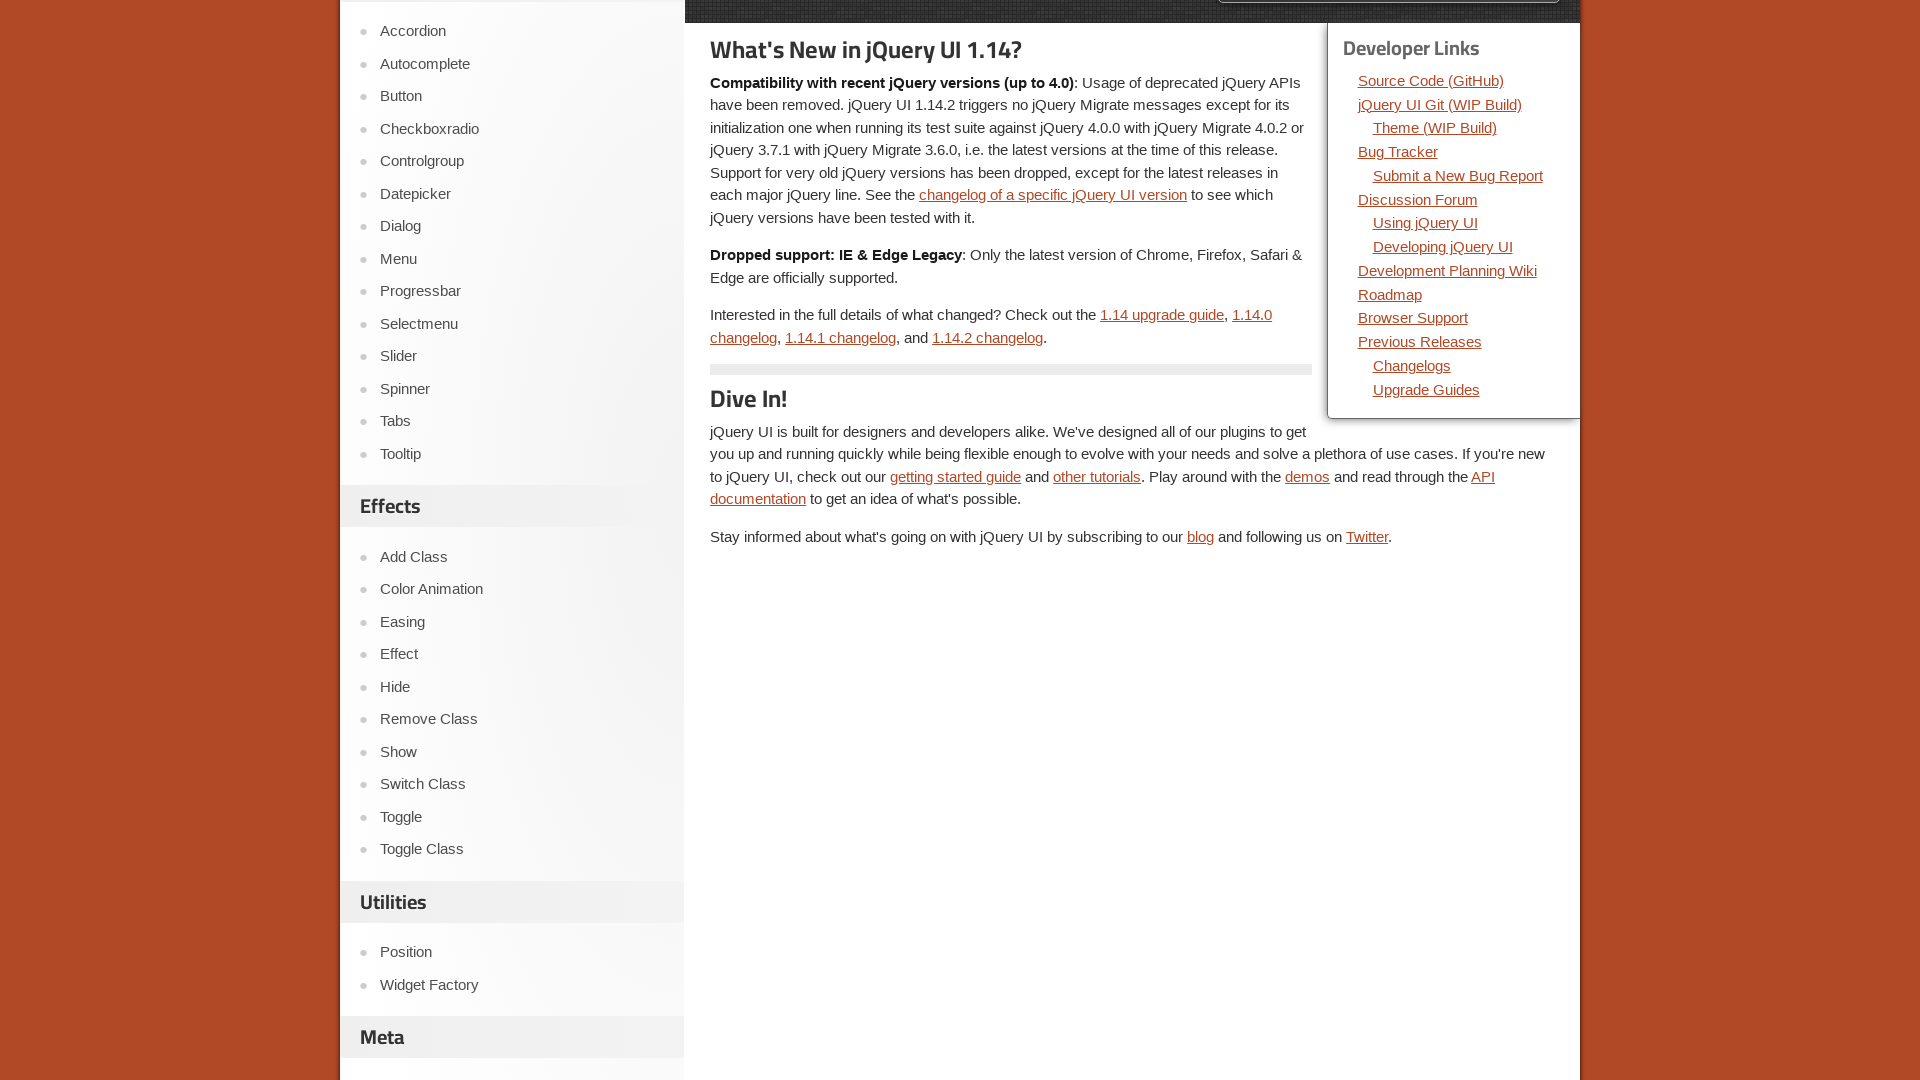